Tests radio button functionality on DemoQA site by clicking the "Yes" radio button using JavaScript click to handle styled/hidden input elements

Starting URL: https://demoqa.com/radio-button

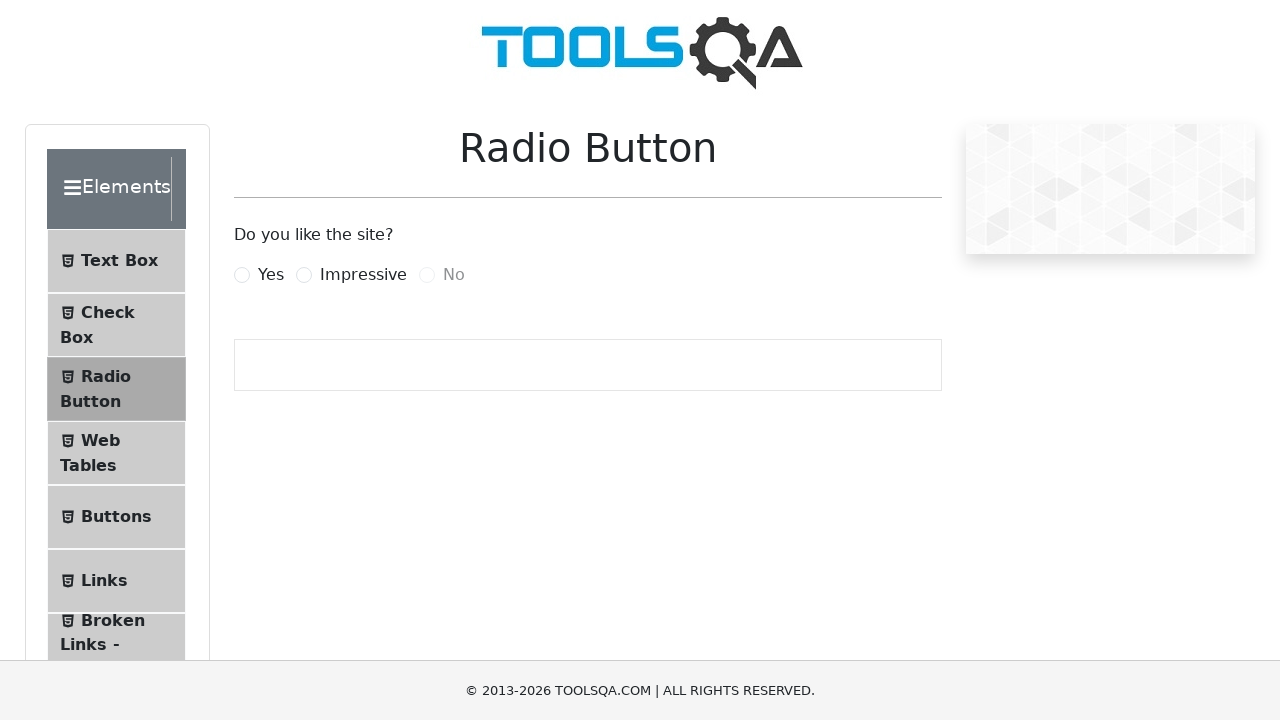

Clicked the 'Yes' radio button label at (271, 275) on label[for='yesRadio']
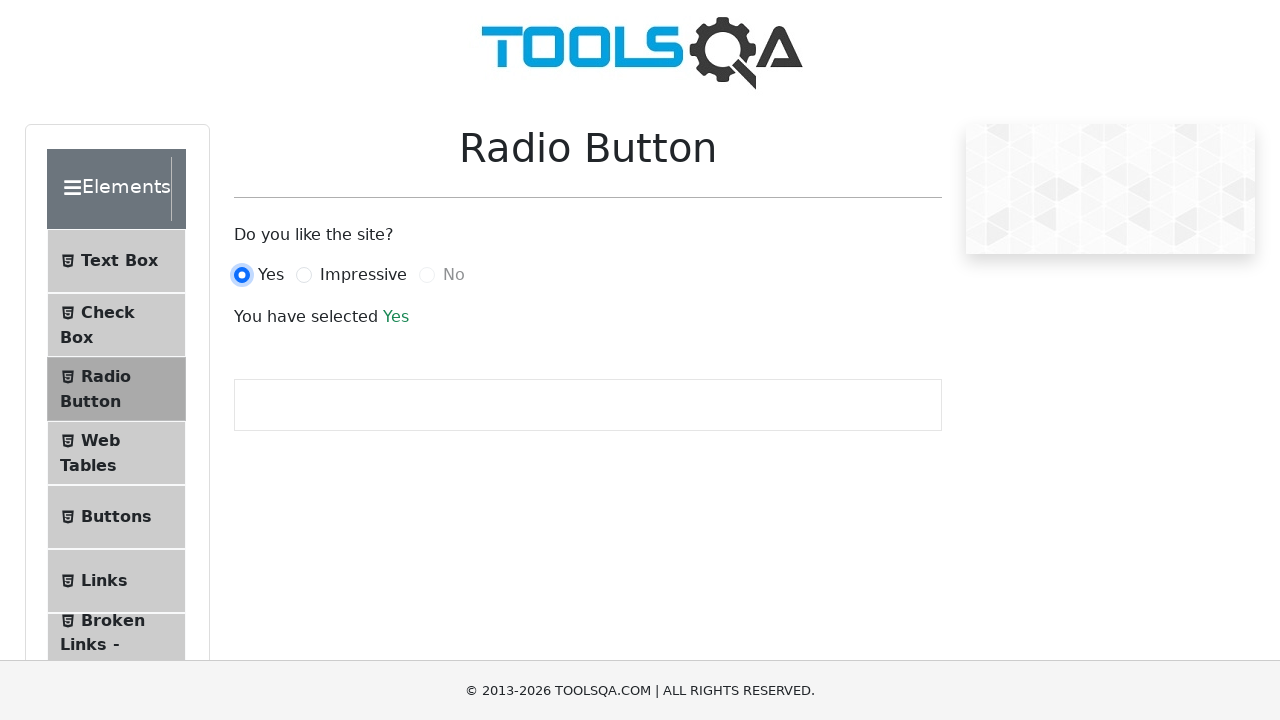

Verified 'You have selected Yes' message appeared
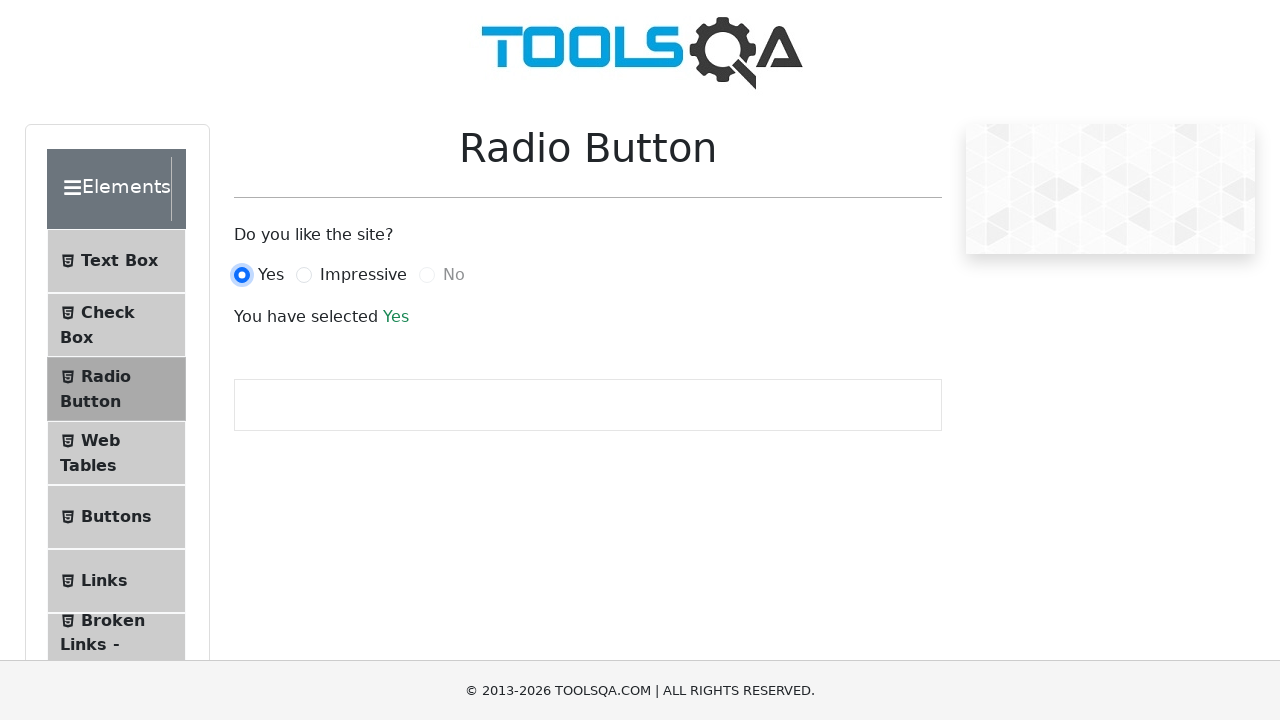

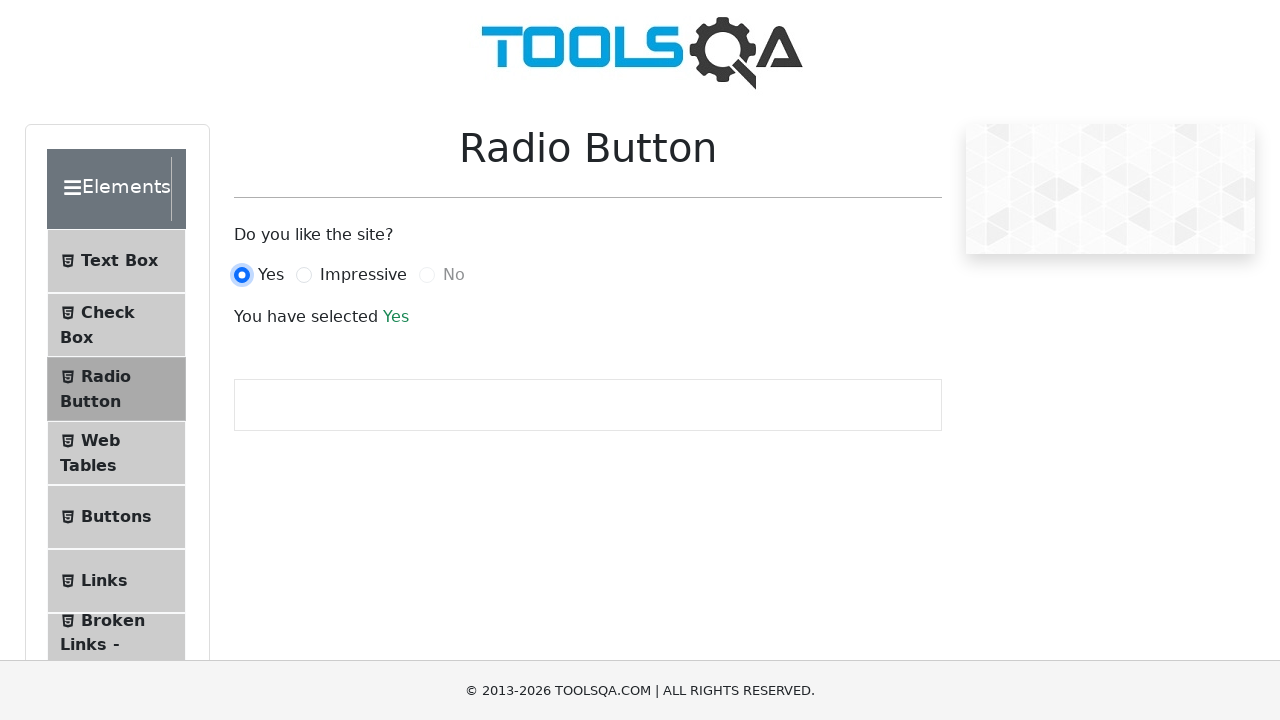